Tests drag and drop functionality on jQuery UI demo page using two different methods - dragAndDrop and clickAndHold with moveToElement

Starting URL: http://jqueryui.com/resources/demos/droppable/default.html

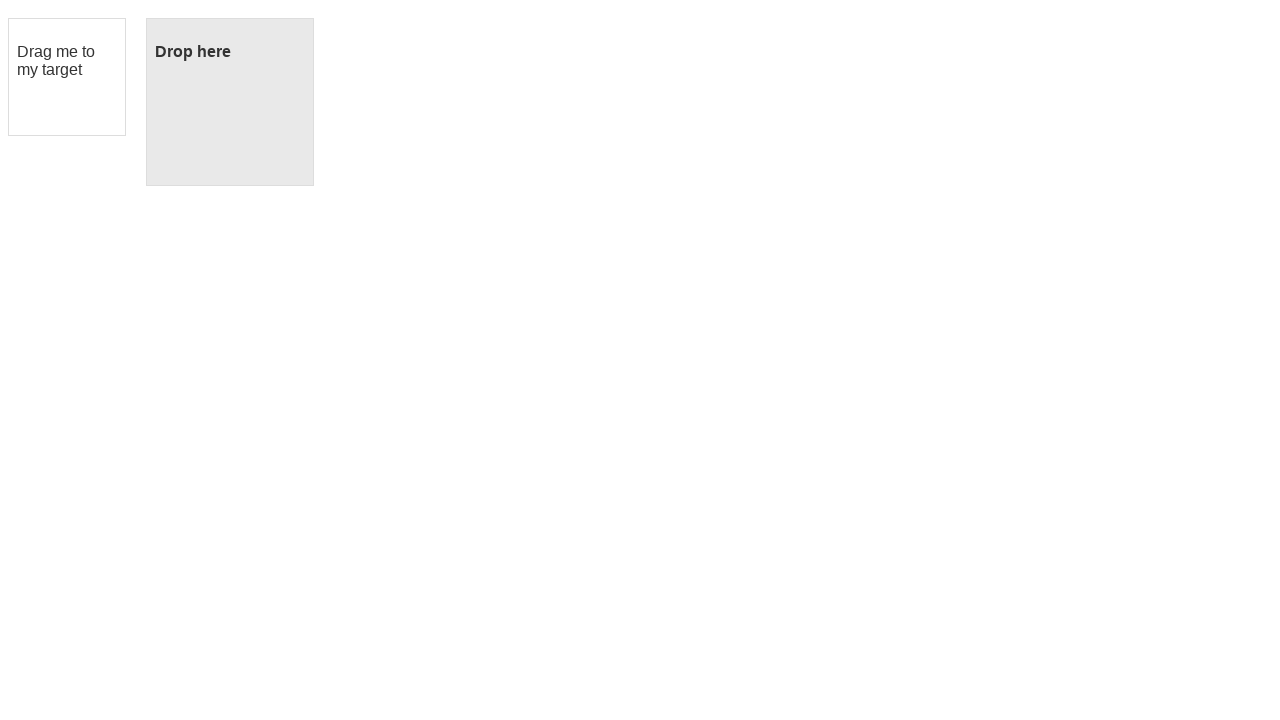

Located draggable element
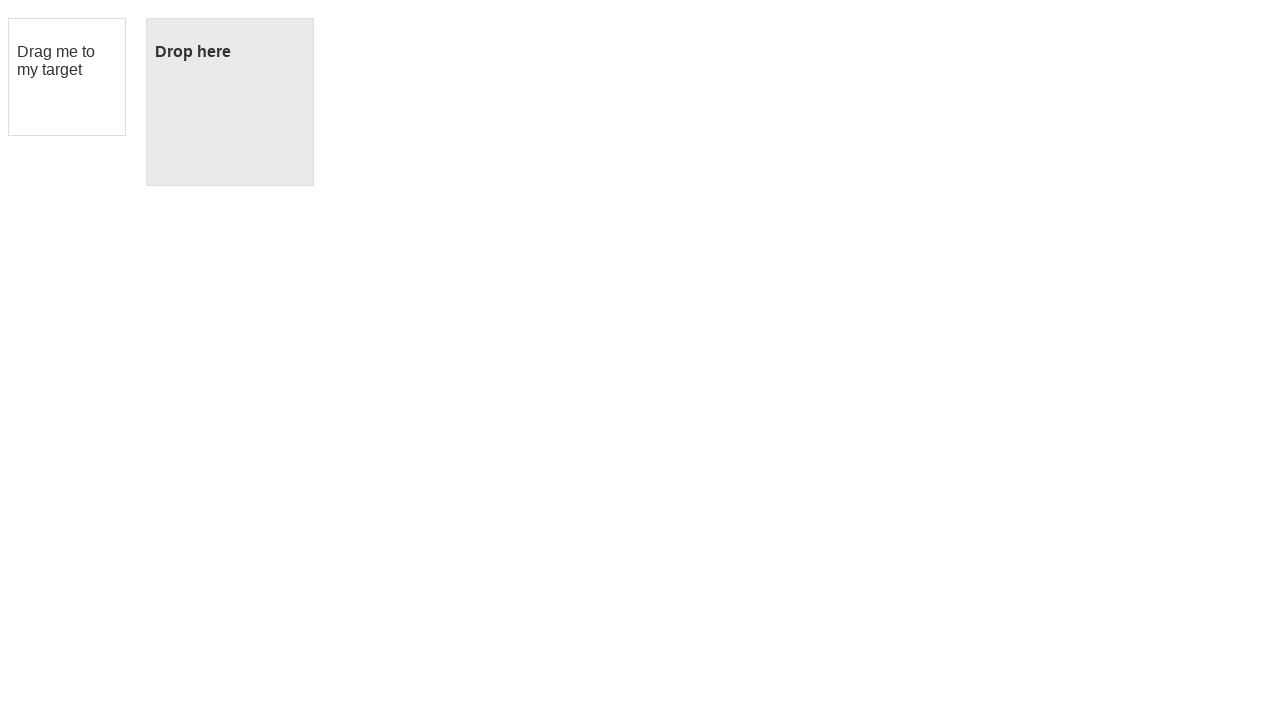

Located droppable element
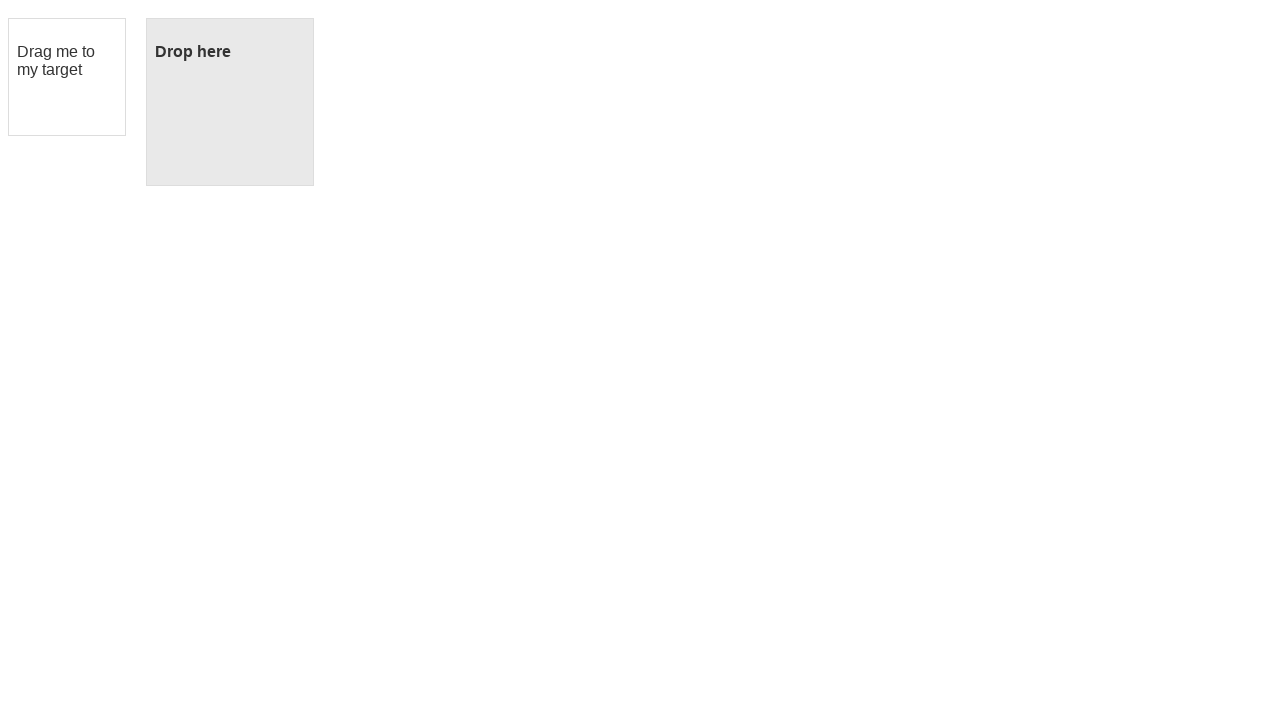

Performed drag and drop from draggable to droppable element using drag_to method at (230, 102)
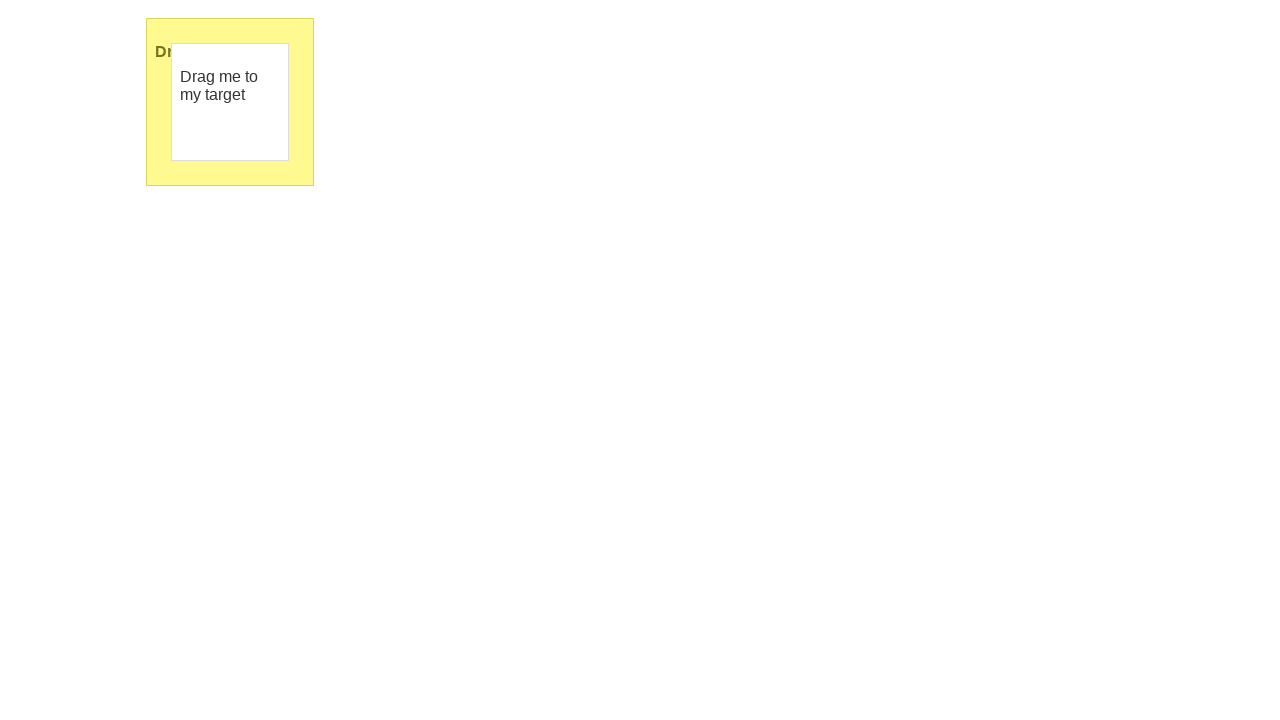

Waited 1 second for drop operation to complete
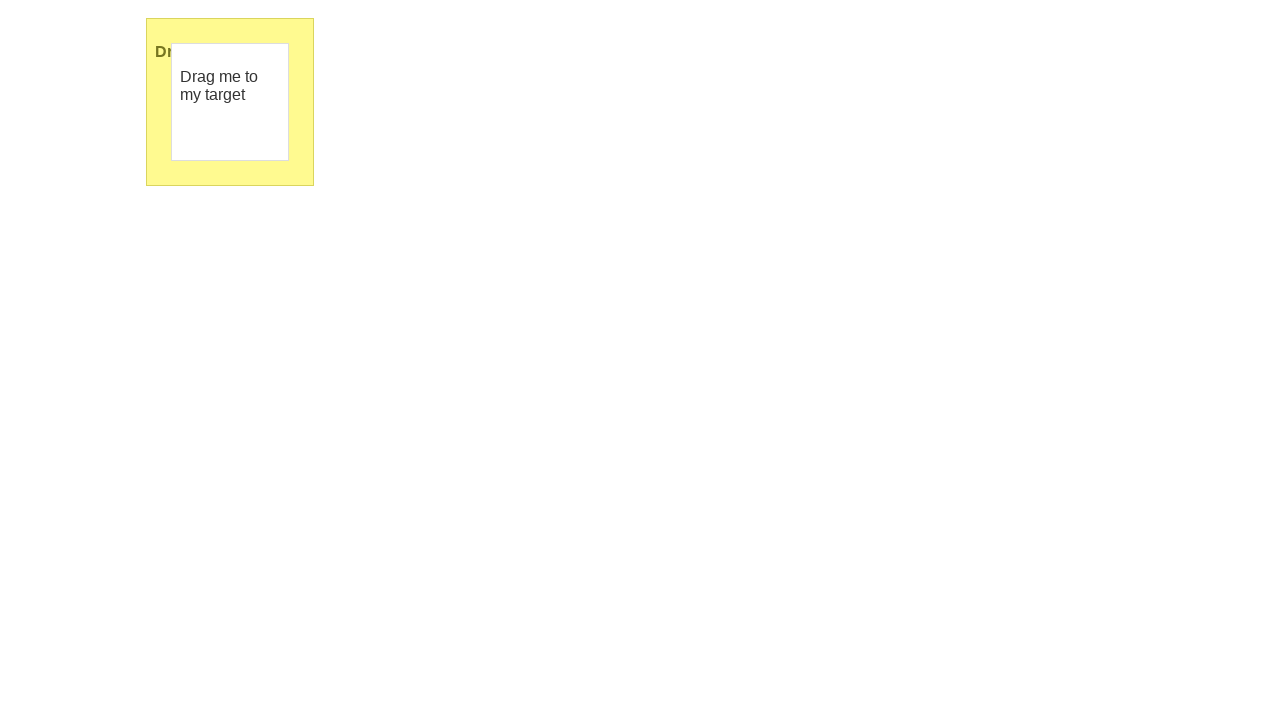

Navigated to jQuery UI droppable demo page to reset
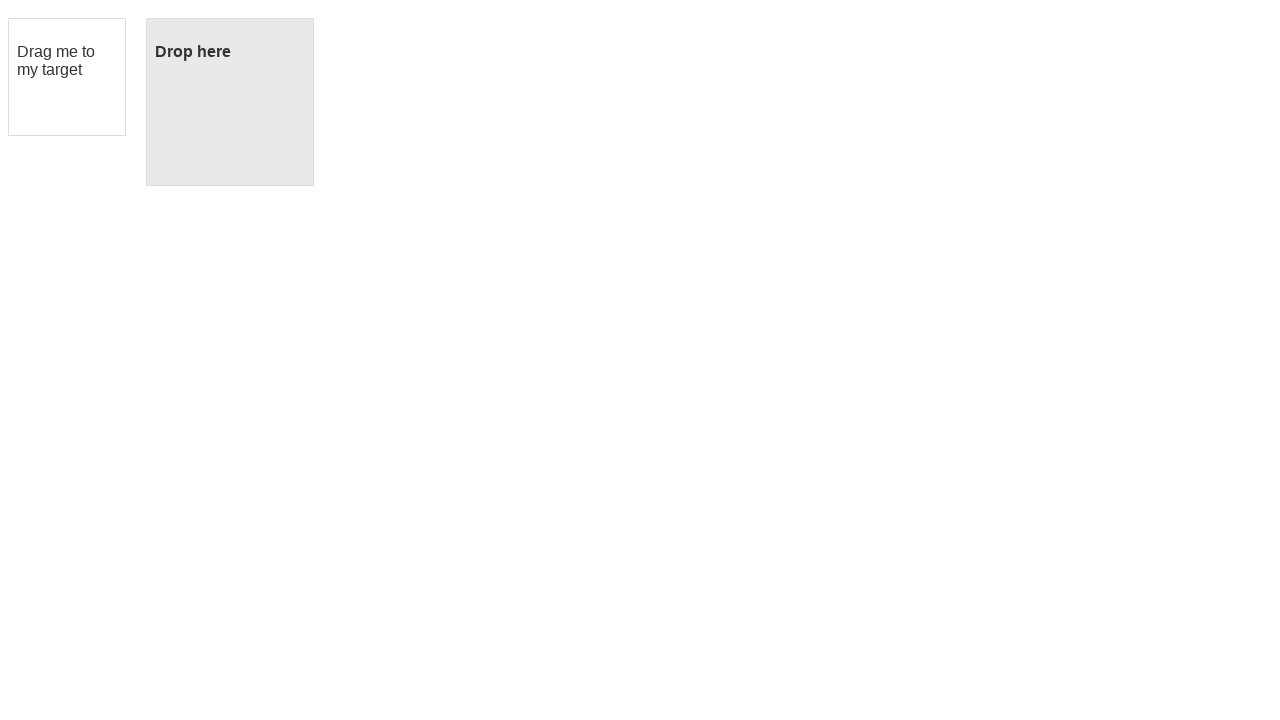

Located draggable element for second method
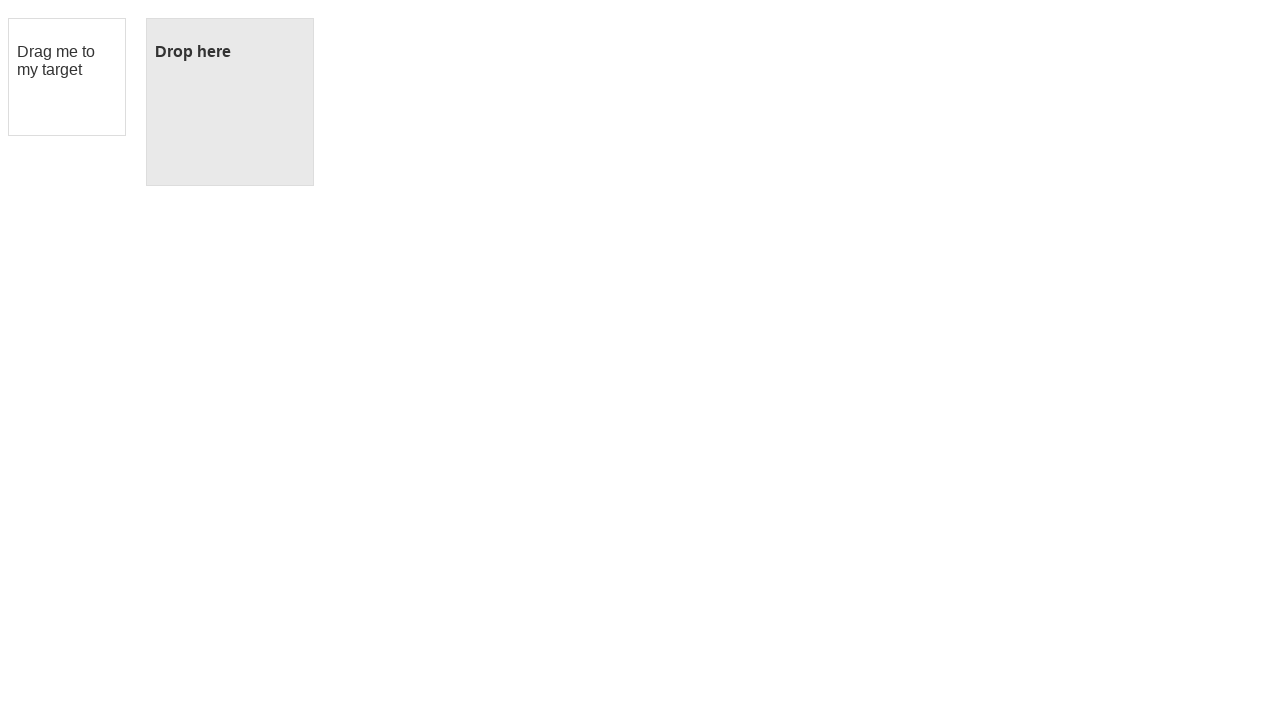

Located droppable element for second method
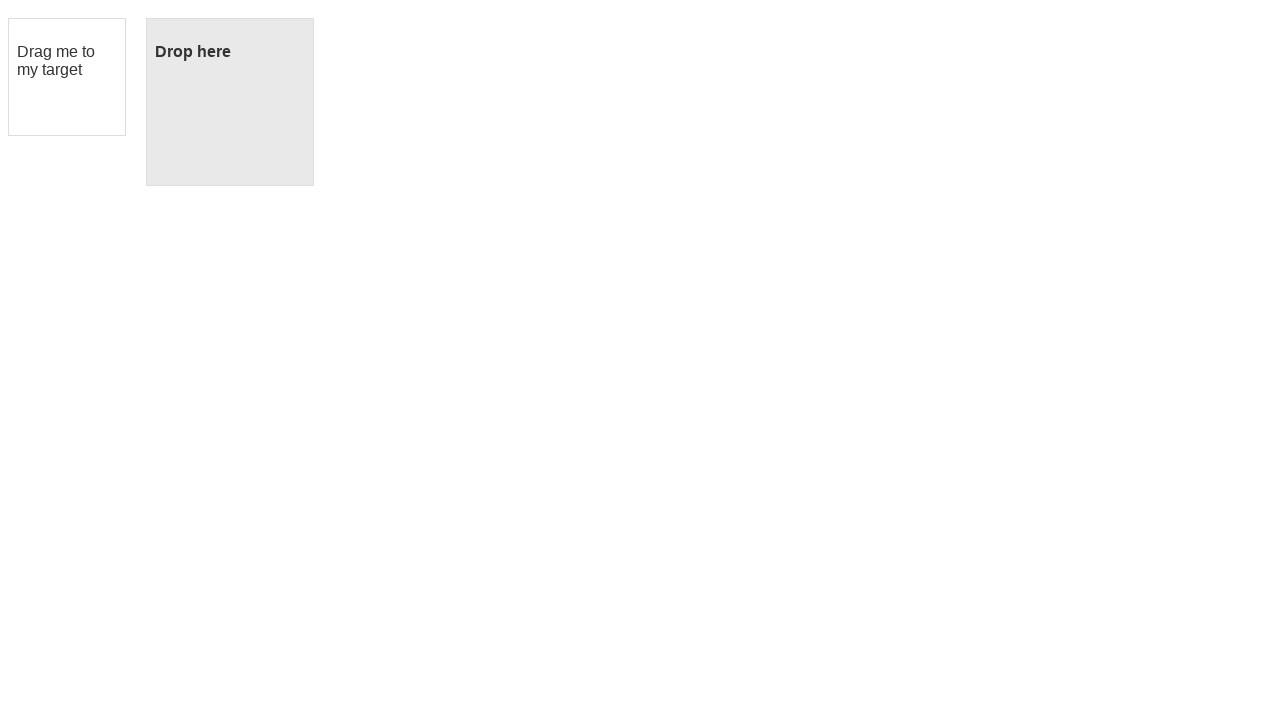

Retrieved bounding box of draggable element
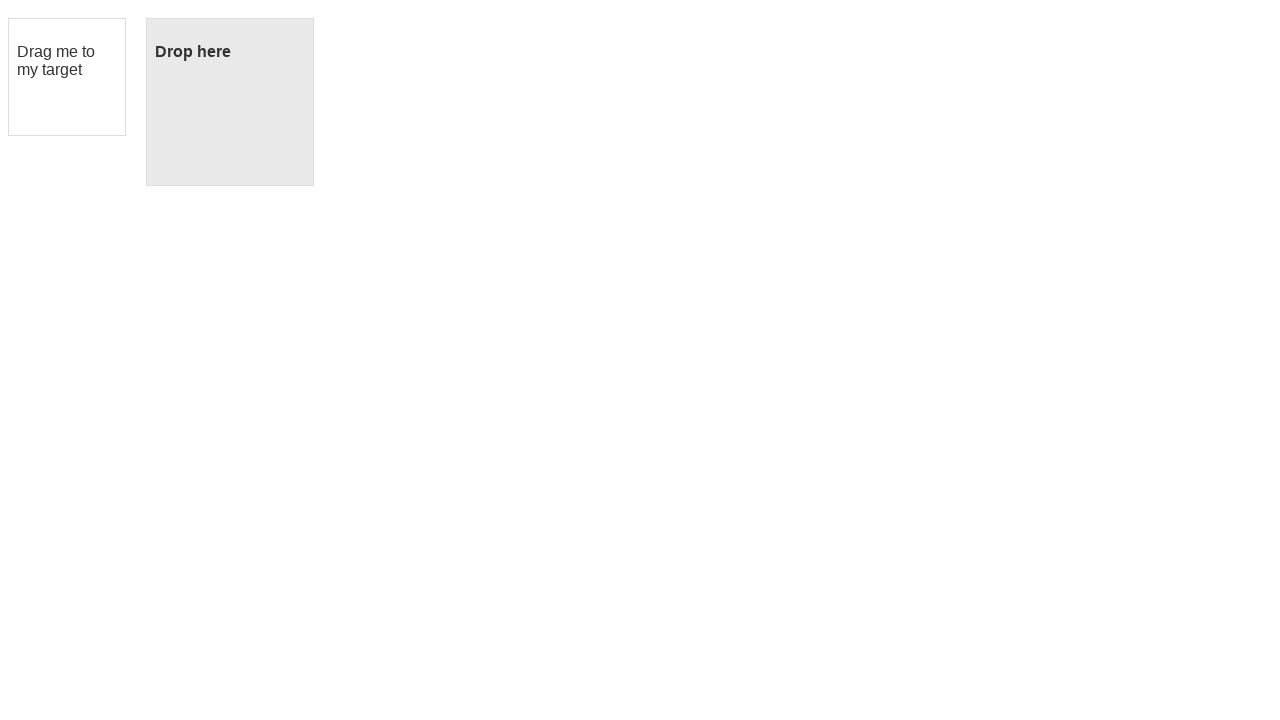

Retrieved bounding box of droppable element
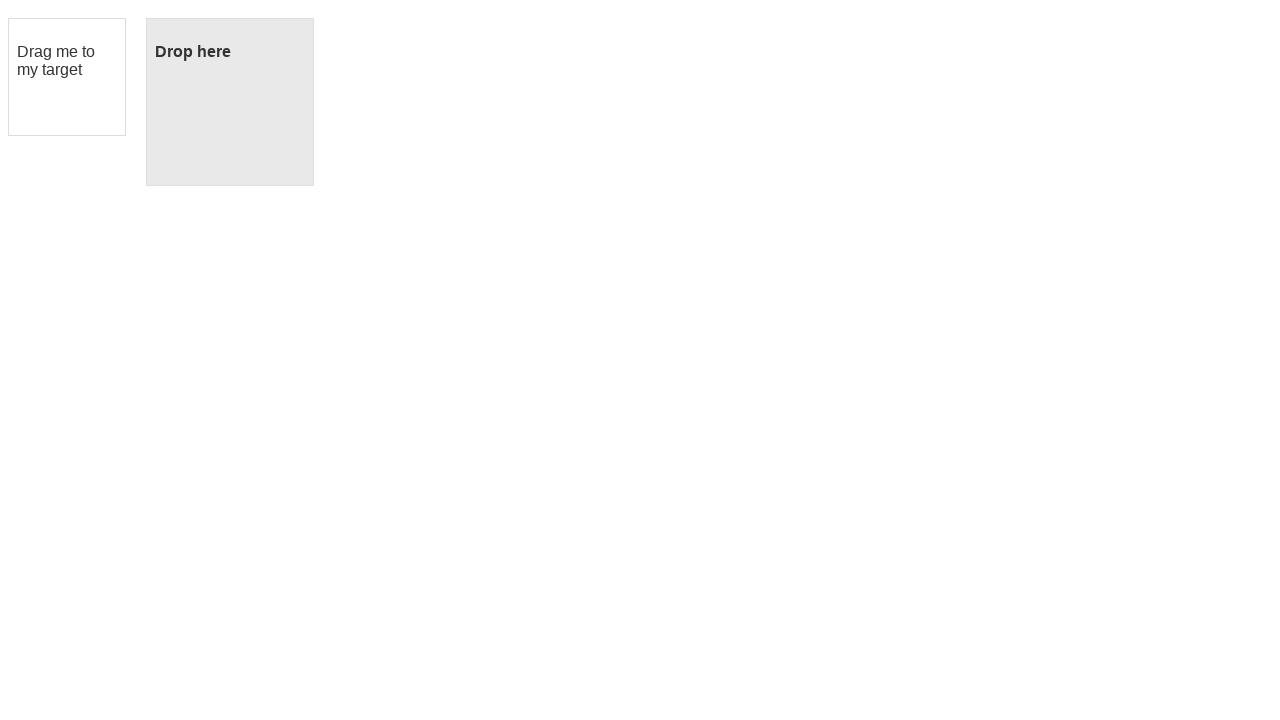

Moved mouse to center of draggable element at (67, 77)
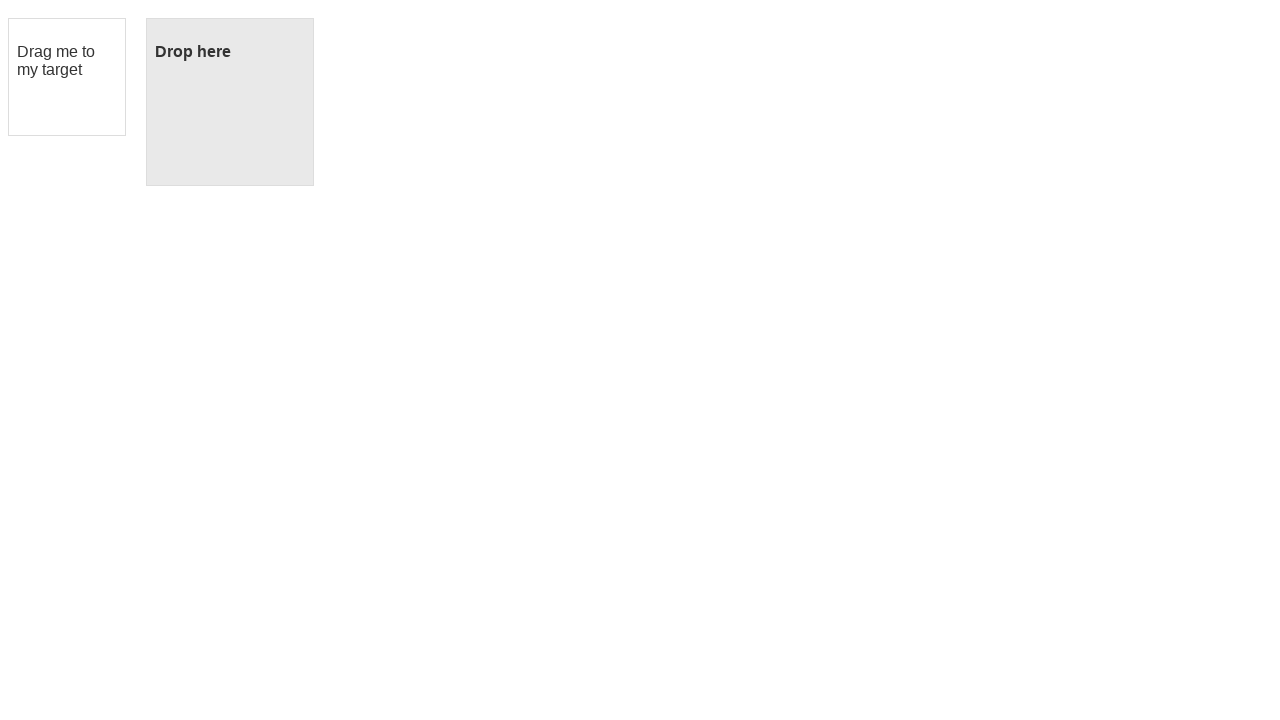

Pressed mouse button down on draggable element at (67, 77)
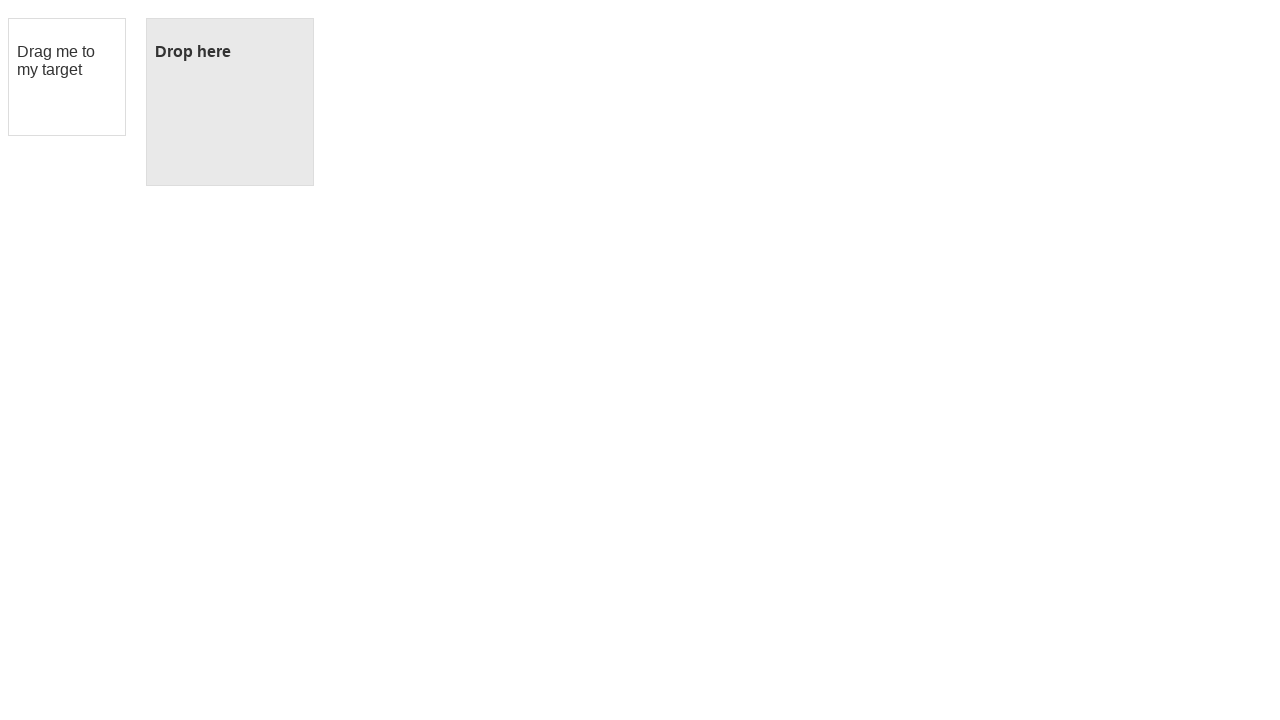

Waited 3 seconds while holding mouse button
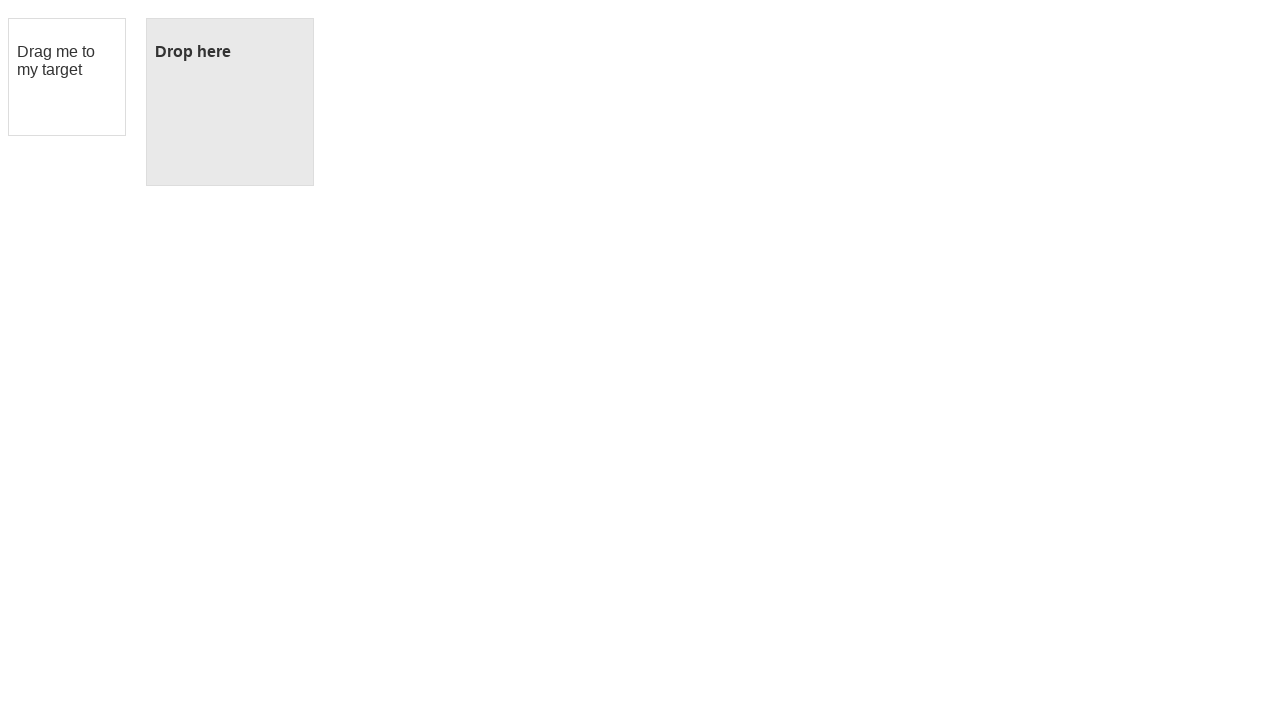

Moved mouse to center of droppable element while holding button at (230, 102)
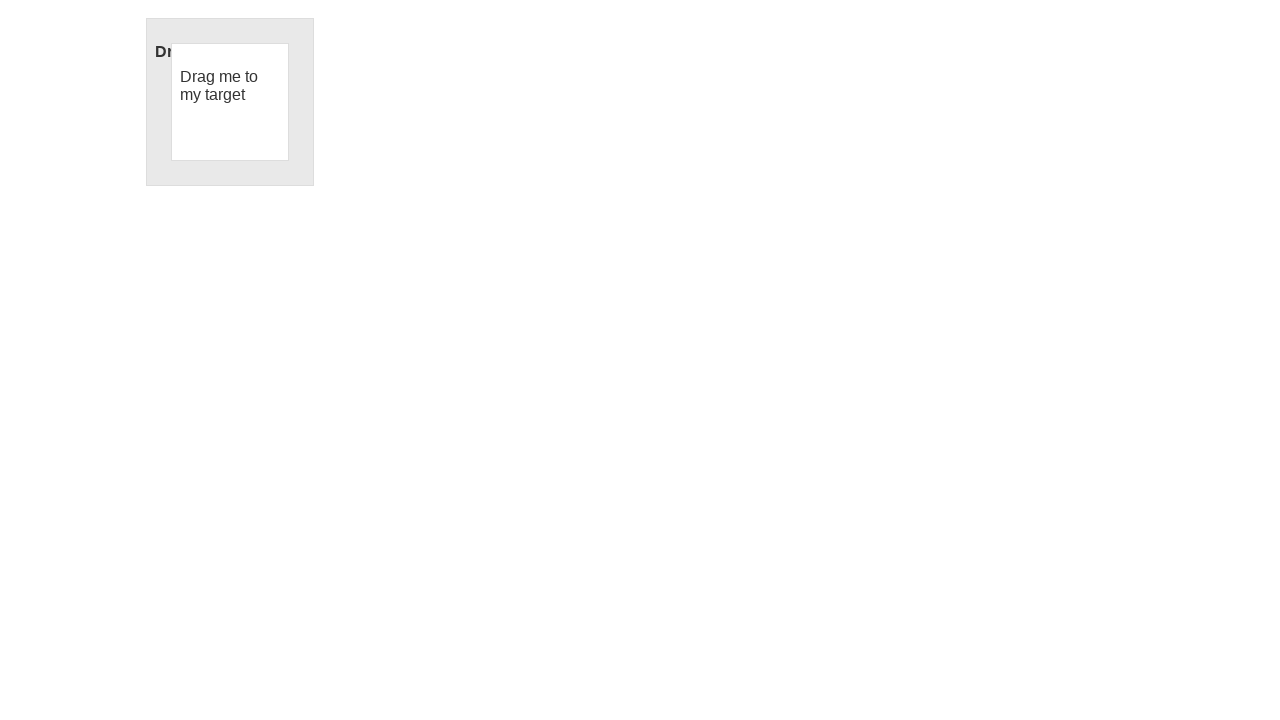

Released mouse button to complete drag and drop using mouse operations at (230, 102)
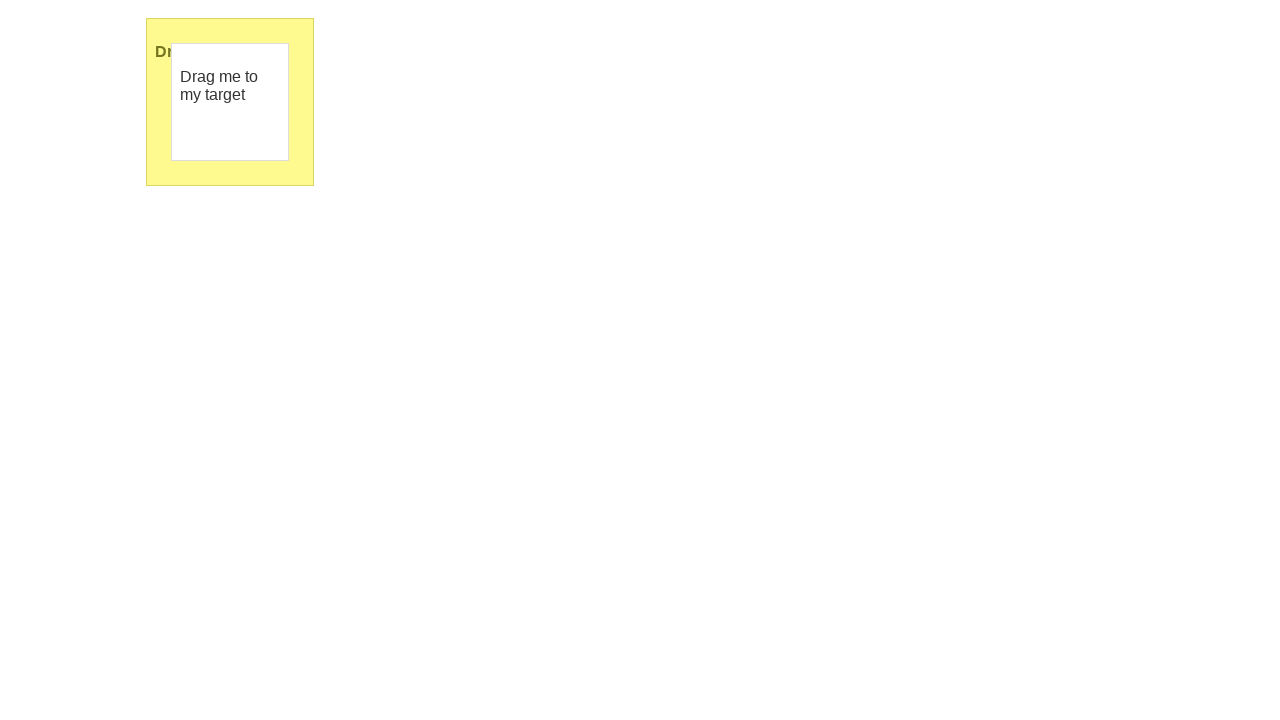

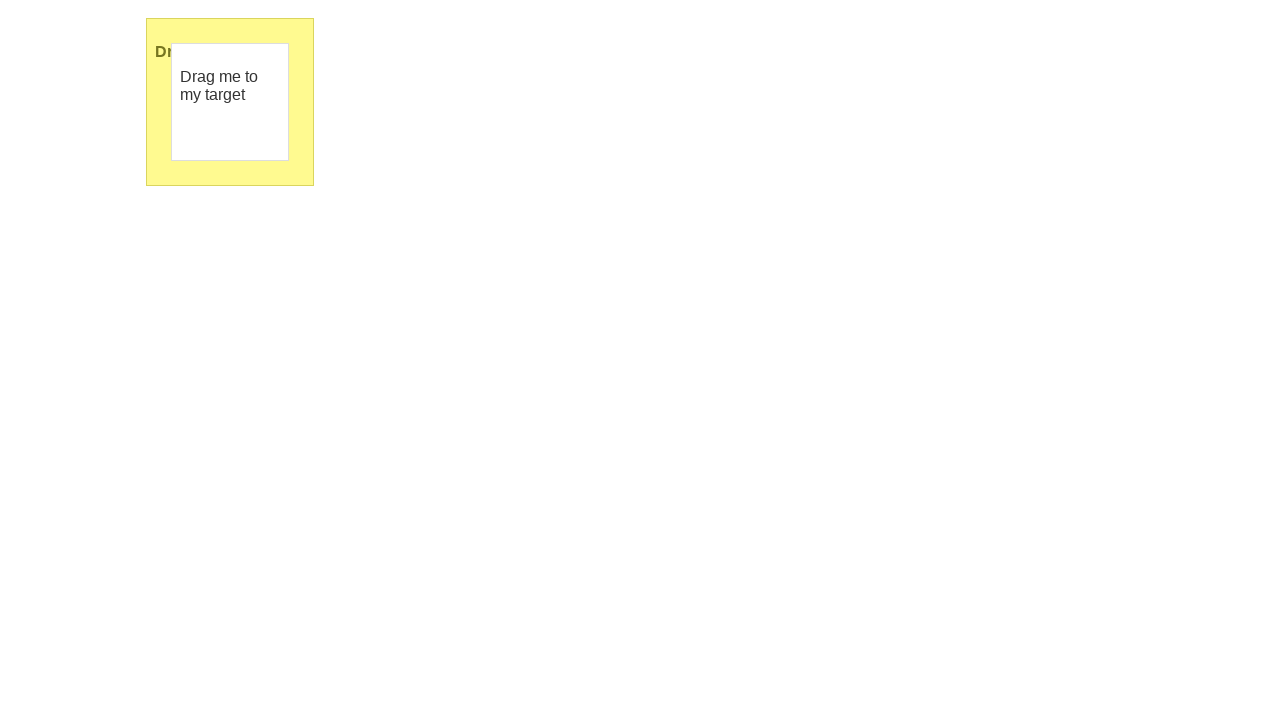